Tests drag and drop functionality by dragging an element and dropping it onto another element, then verifying the drop was successful

Starting URL: http://crossbrowsertesting.github.io/drag-and-drop.html

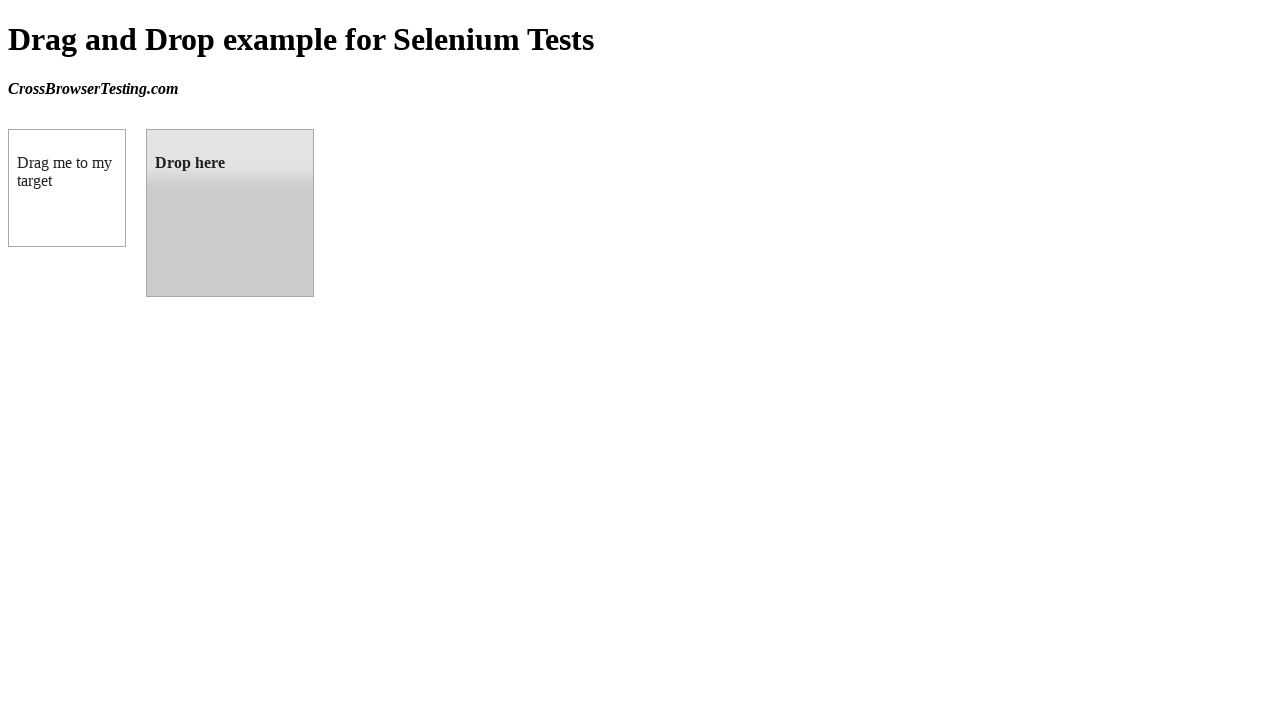

Navigated to drag and drop test page
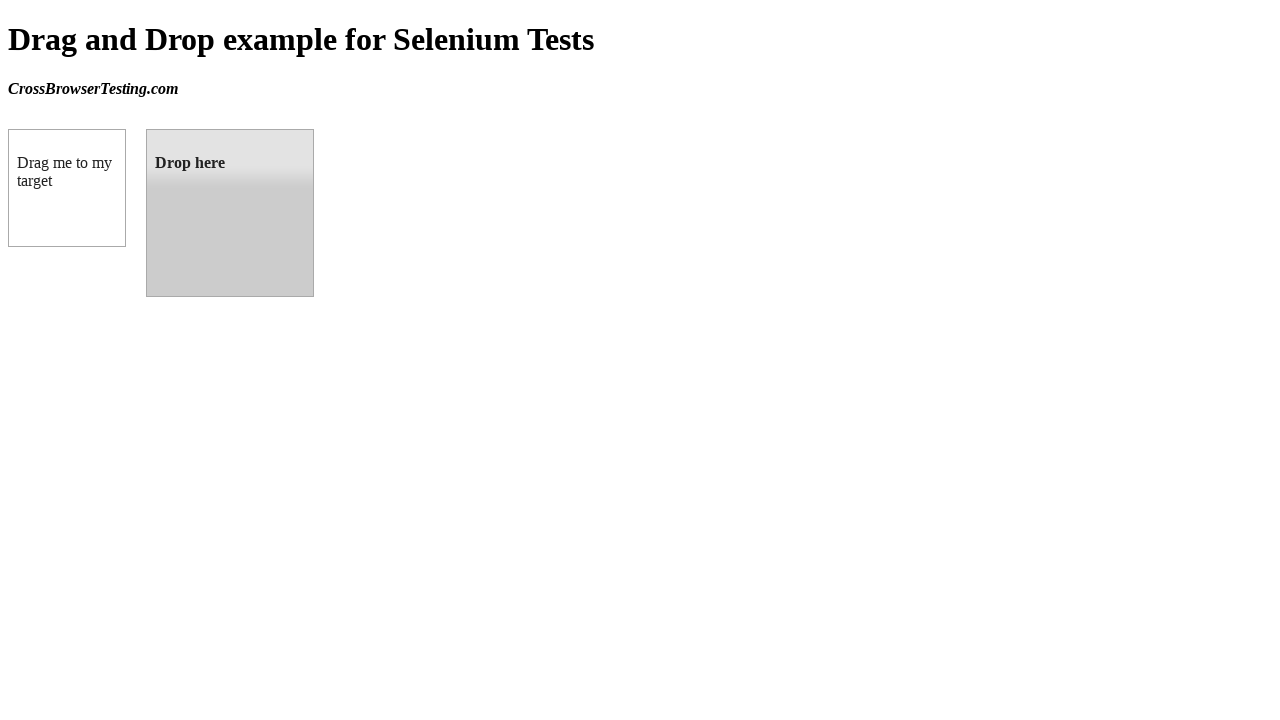

Located draggable element
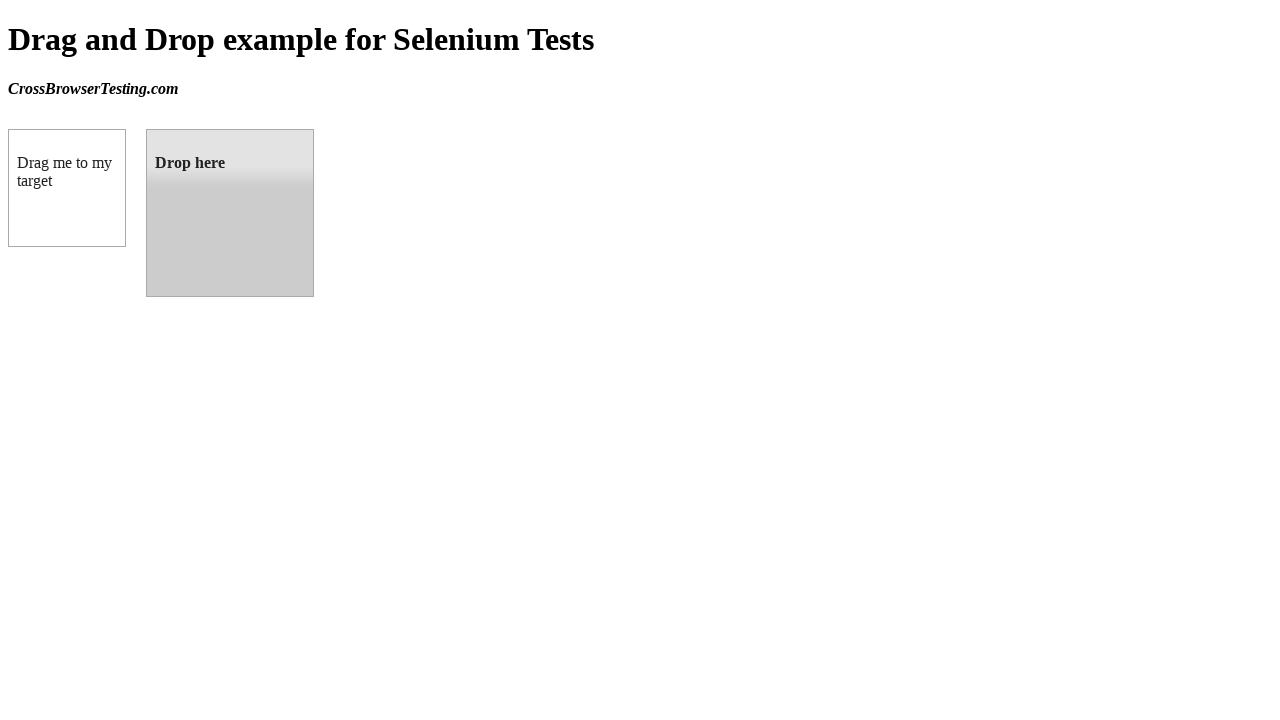

Located droppable element
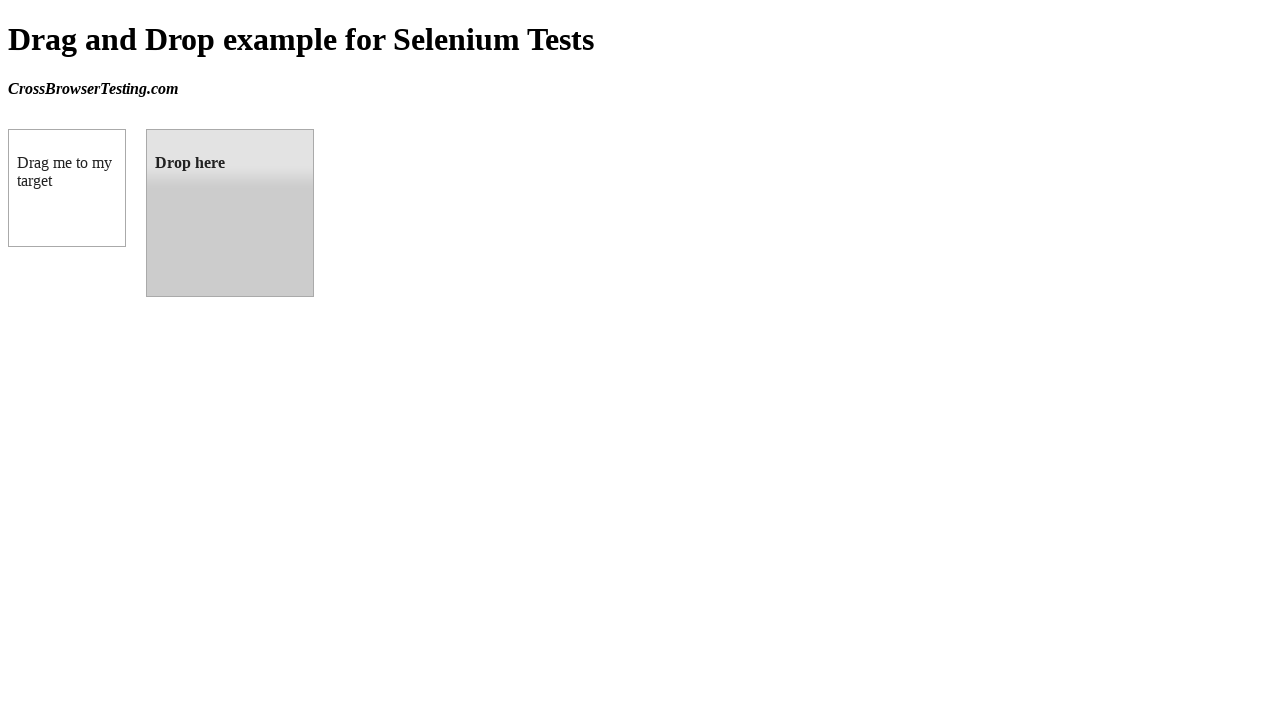

Dragged element onto droppable target at (230, 213)
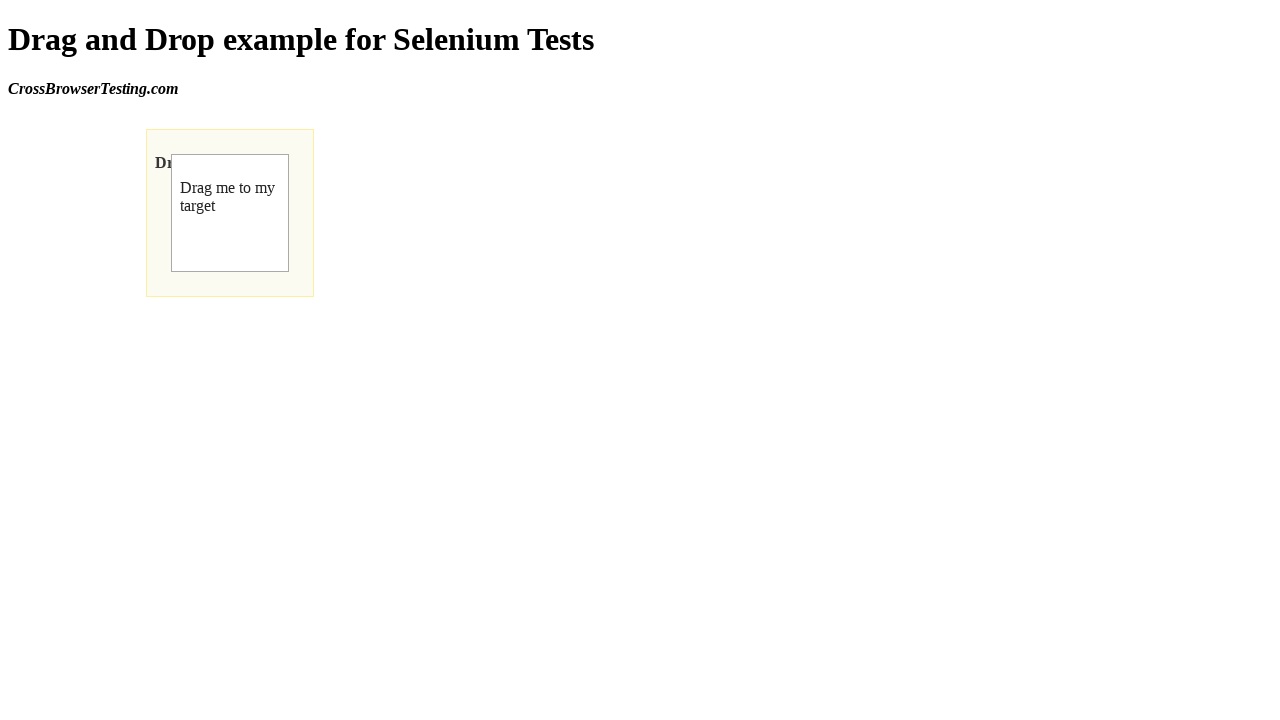

Retrieved text content from dropped element
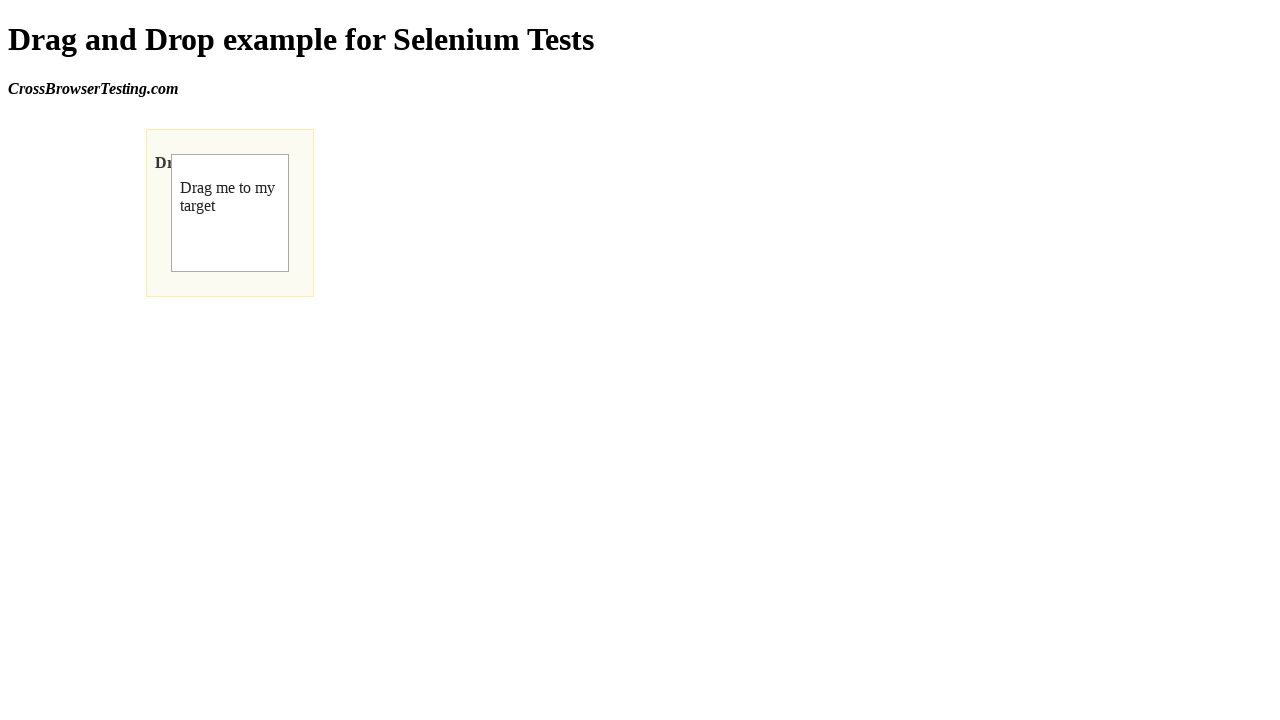

Verified drop was successful - text content is 'Dropped!'
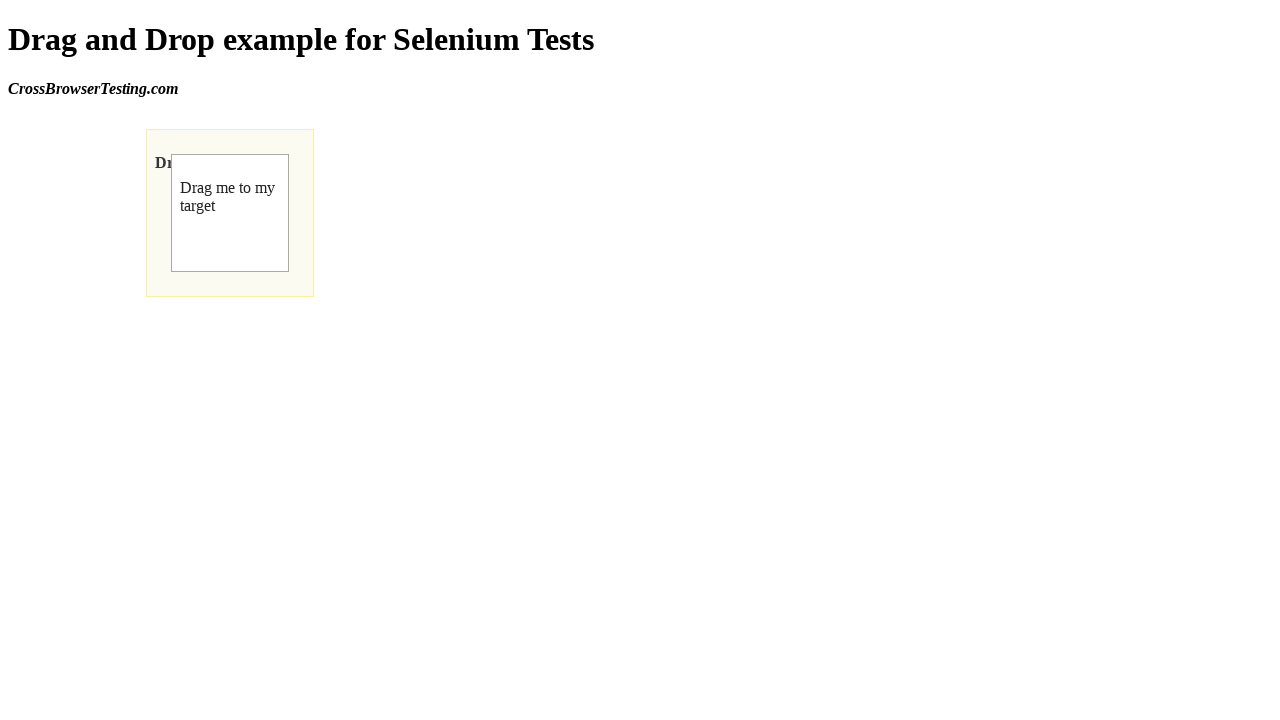

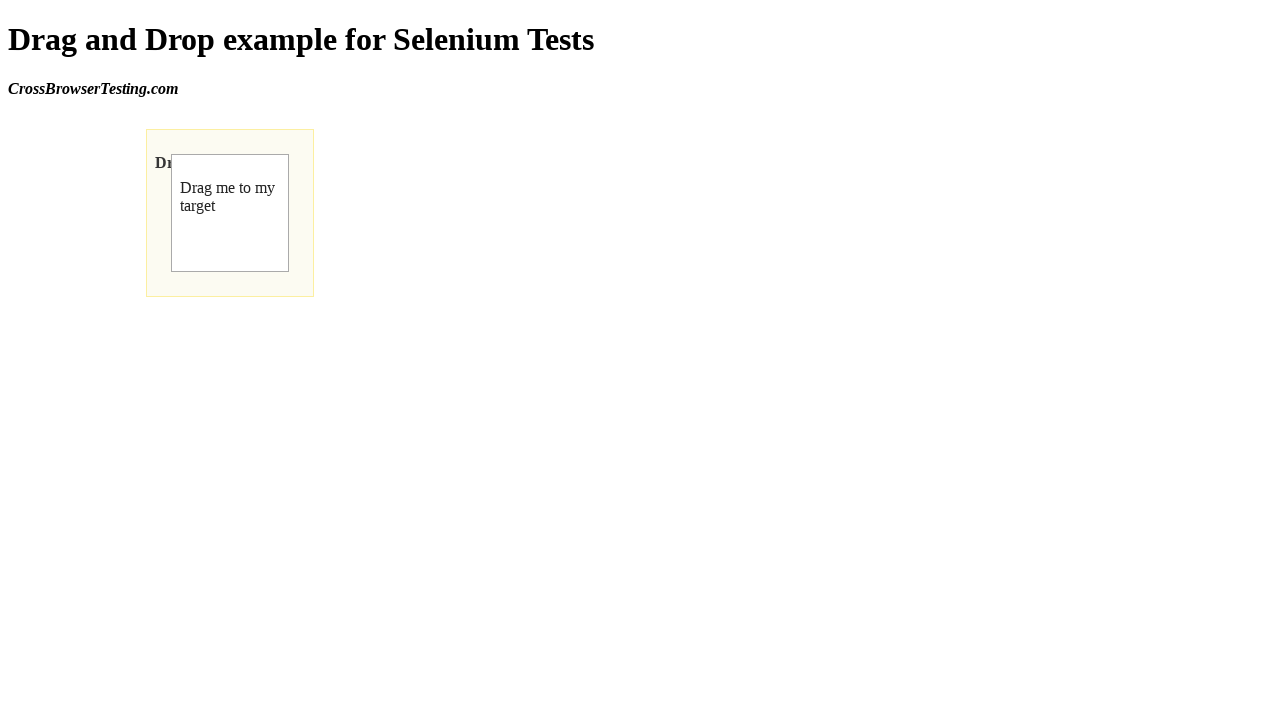